Tests a form submission on a page with dynamic attributes by filling in name, email, date, and additional details fields

Starting URL: https://training-support.net/webelements/dynamic-attributes

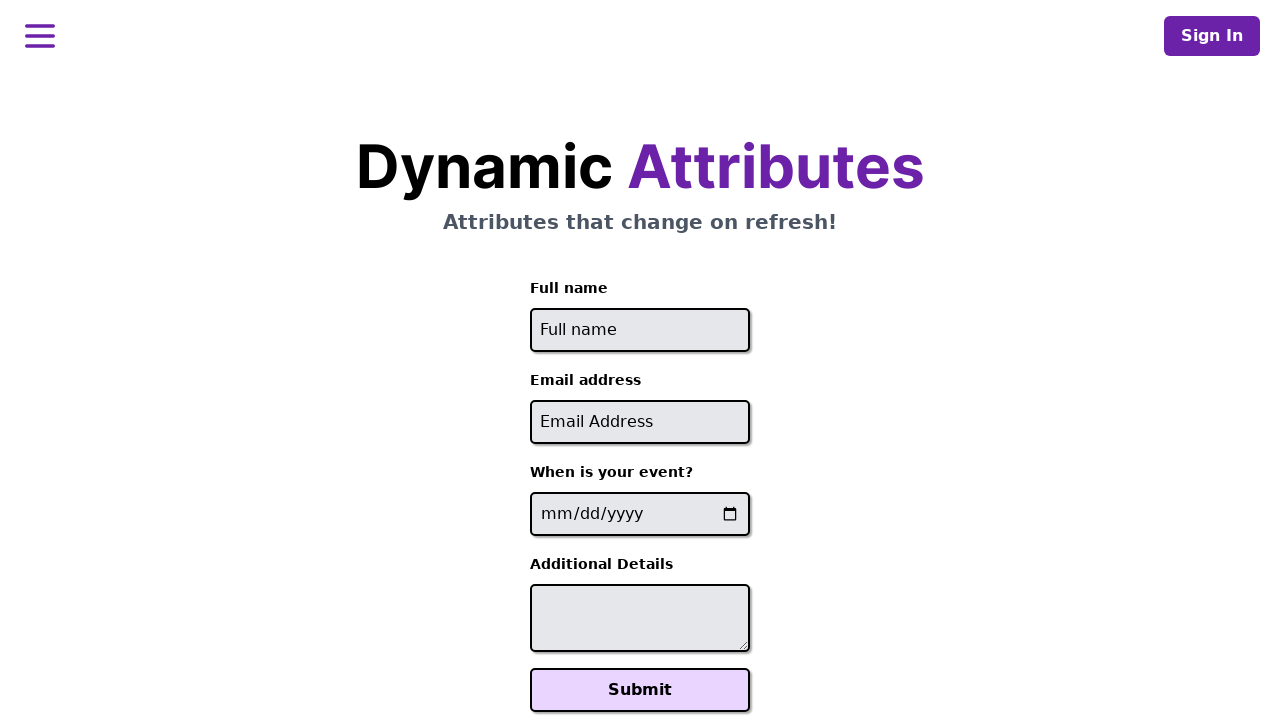

Filled full name field with 'John Smith' using XPath starts-with selector on //input[starts-with(@id,'full-name-')]
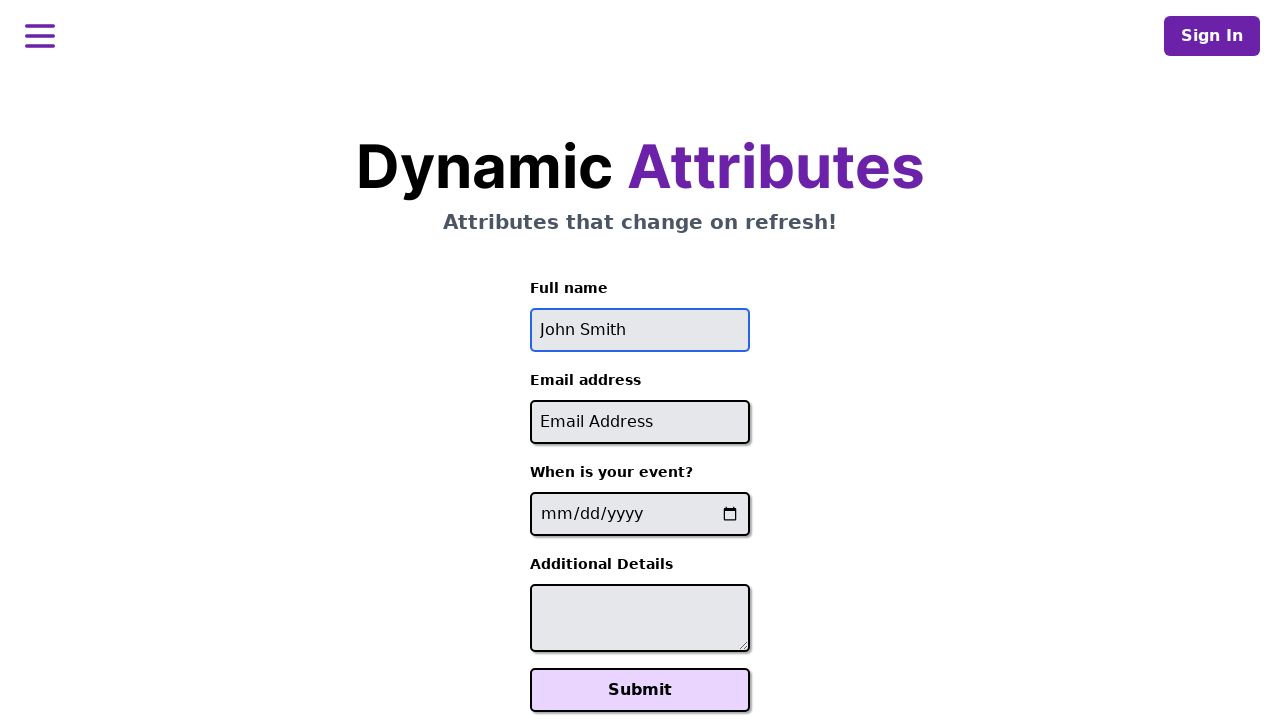

Filled email field with 'johnsmith@example.com' using XPath contains selector on //input[contains(@id,'-email')]
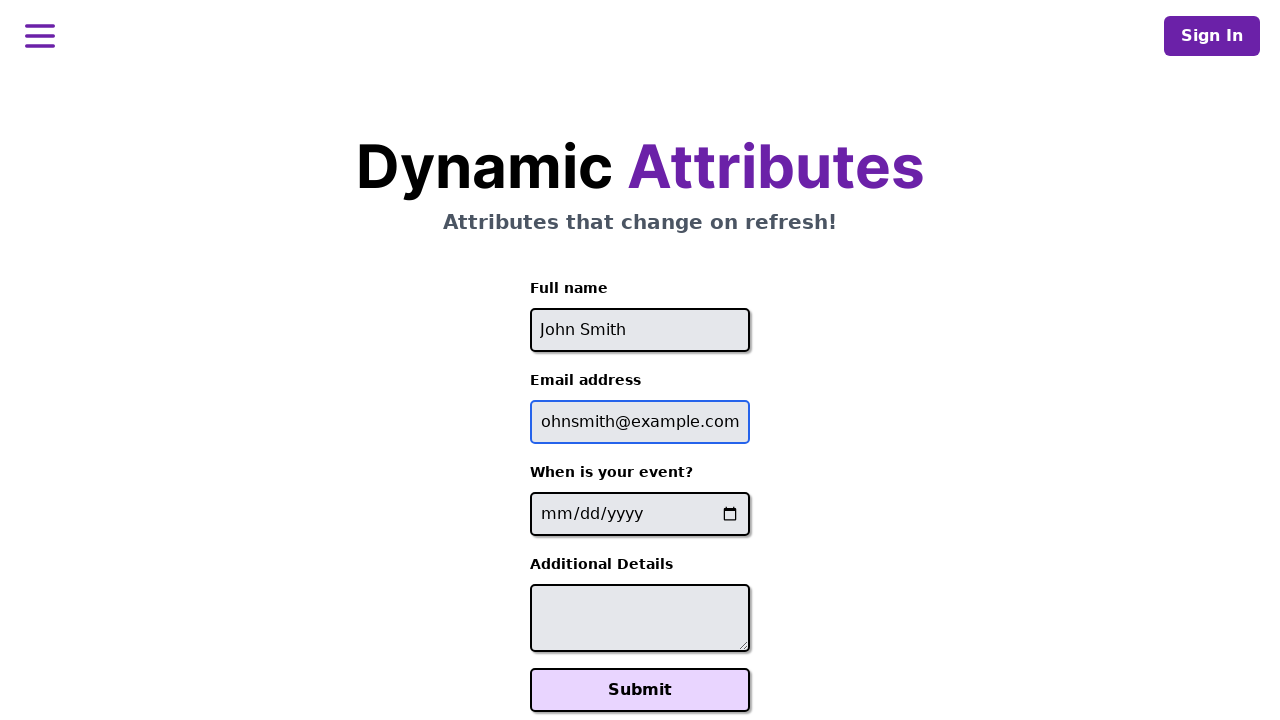

Filled event date field with '2025-02-15' using XPath contains selector on //input[contains(@name,'-event-date-')]
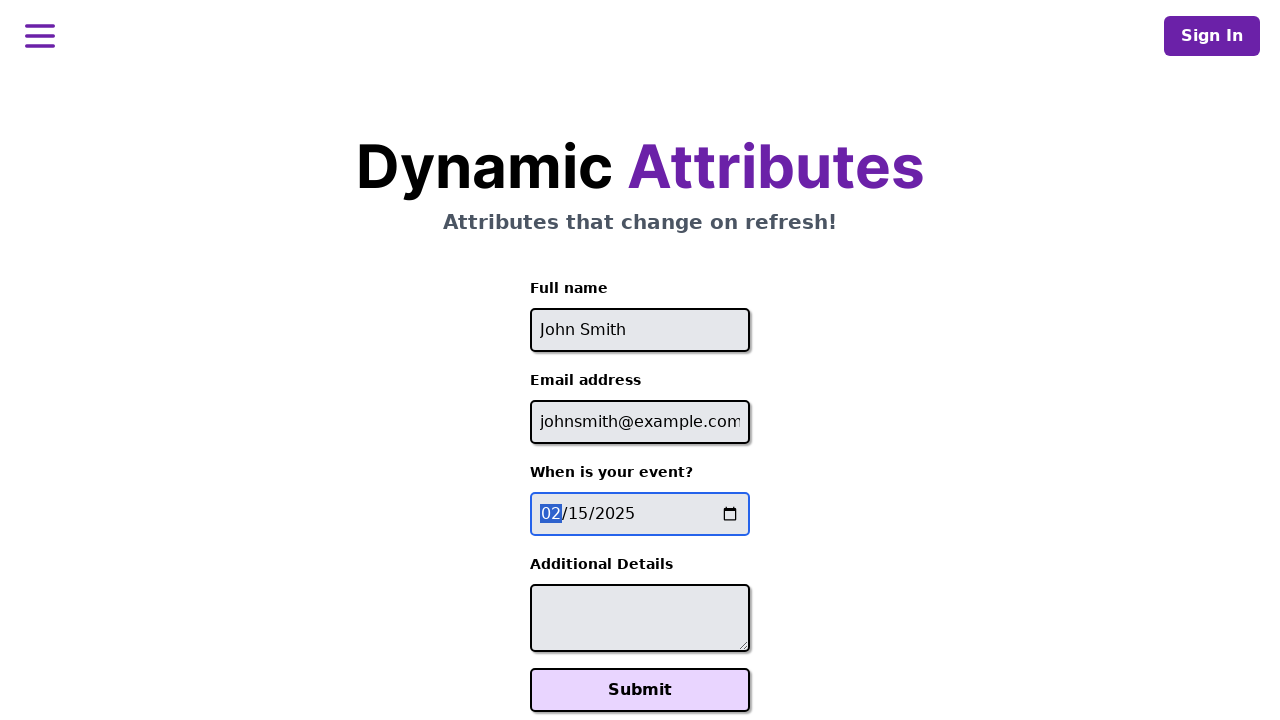

Filled additional details textarea with 'Playwright automation testing' using XPath contains selector on //textarea[contains(@id,'-additional-details-')]
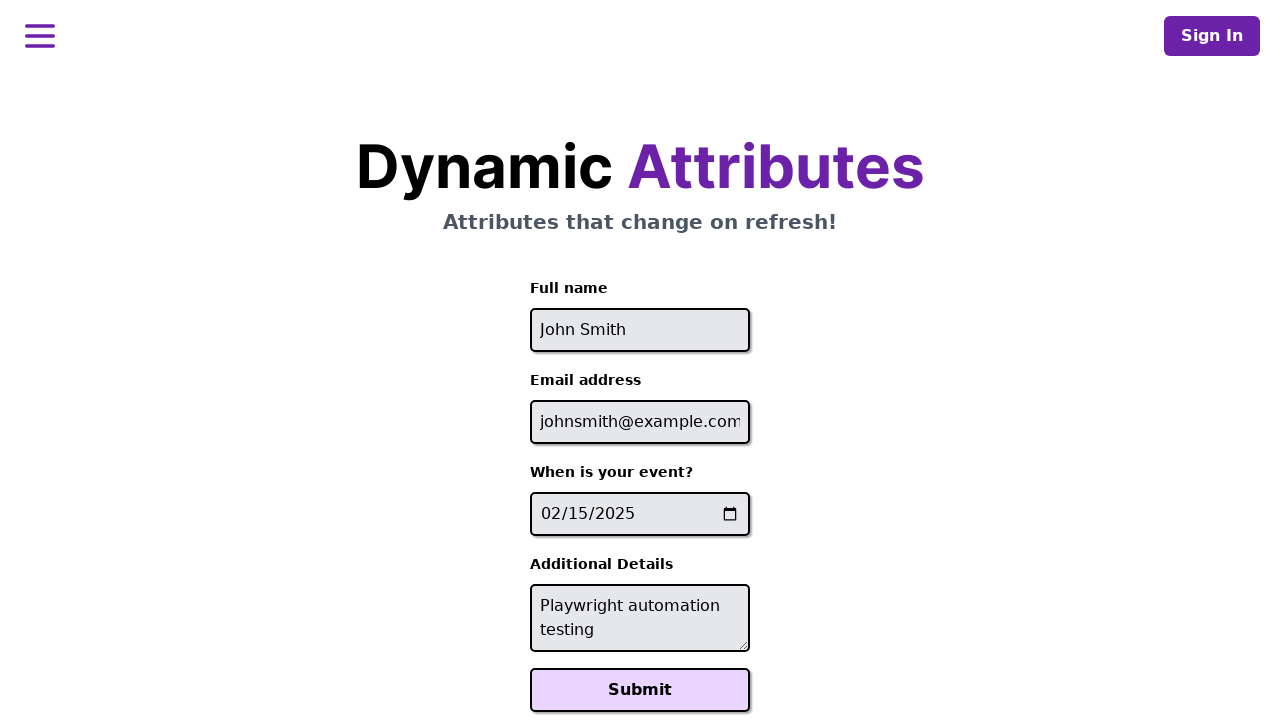

Clicked Submit button at (640, 690) on xpath=//button[text()='Submit']
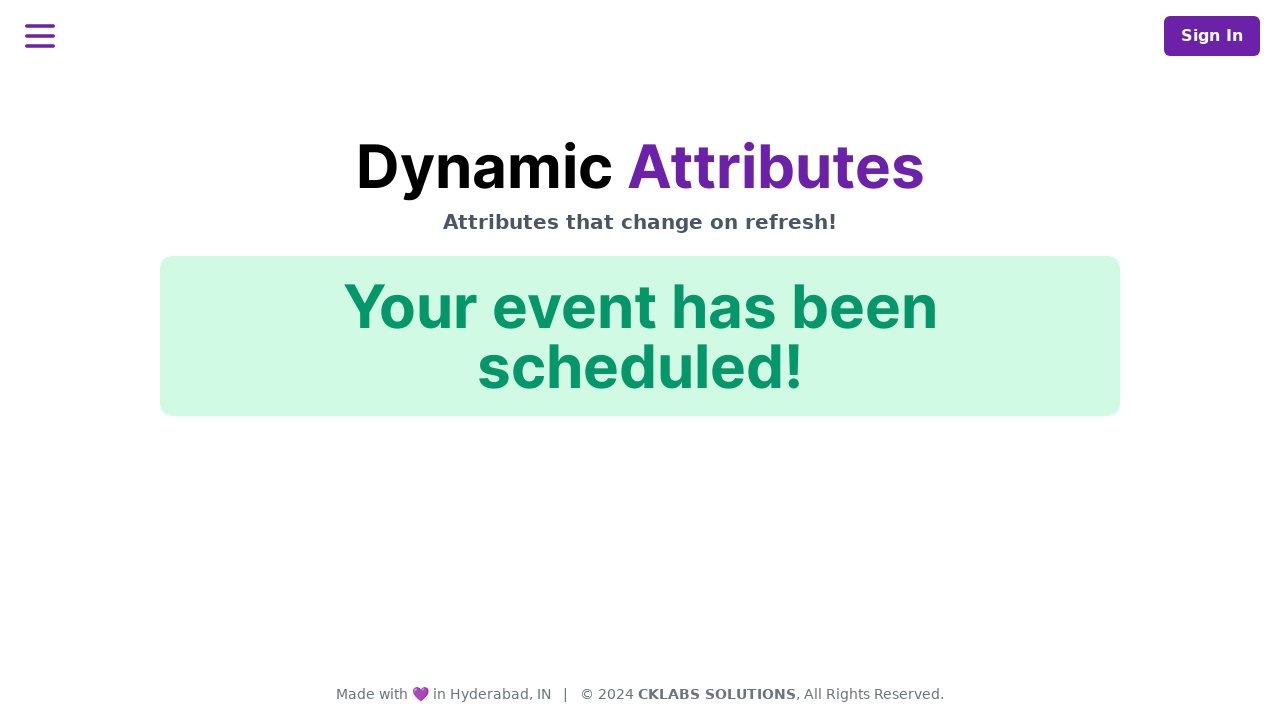

Confirmation message appeared after form submission
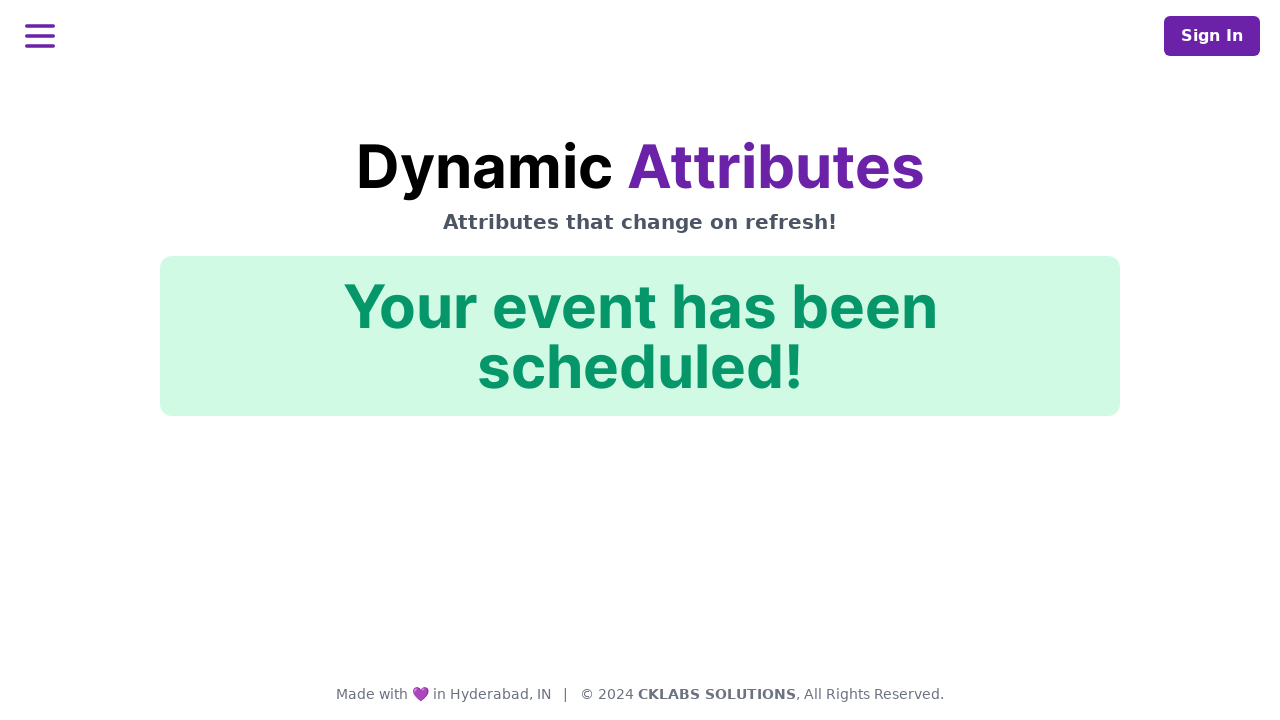

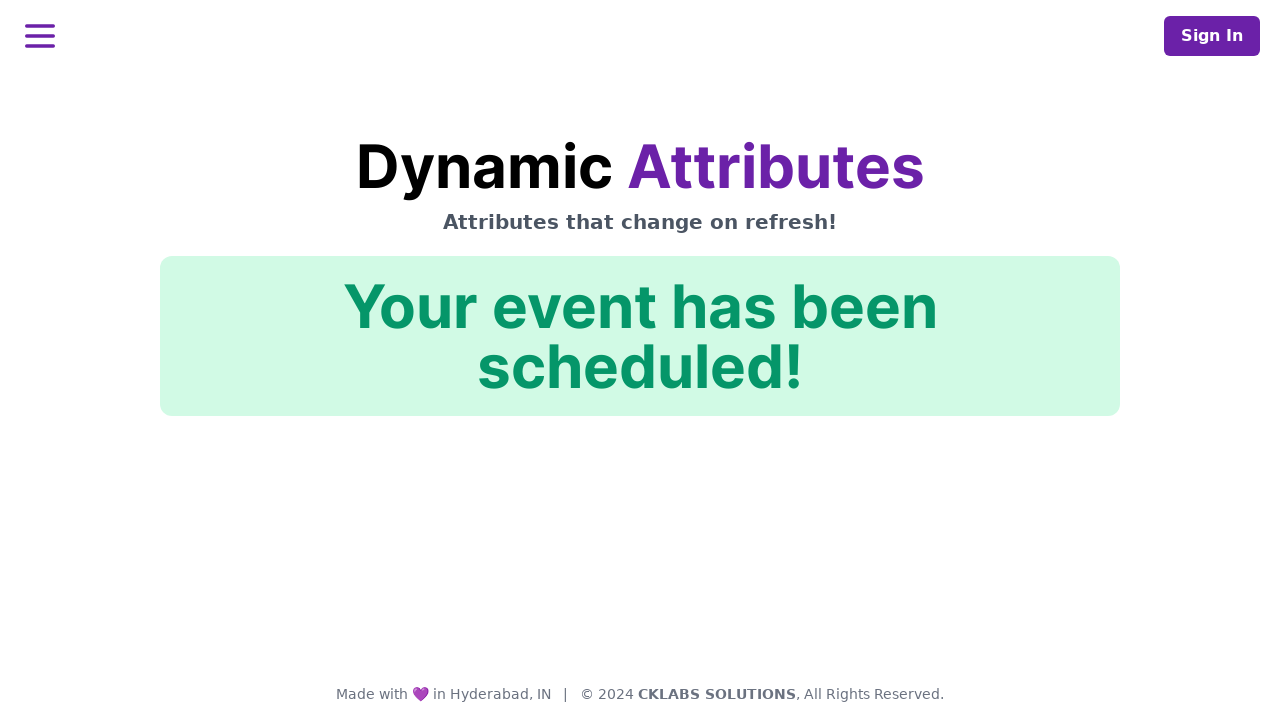